Tests modal dialog functionality by clicking a button to open a modal, waiting for the close button to appear, clicking it to close the modal, and executing JavaScript to display an alert with the button type.

Starting URL: https://formy-project.herokuapp.com/modal

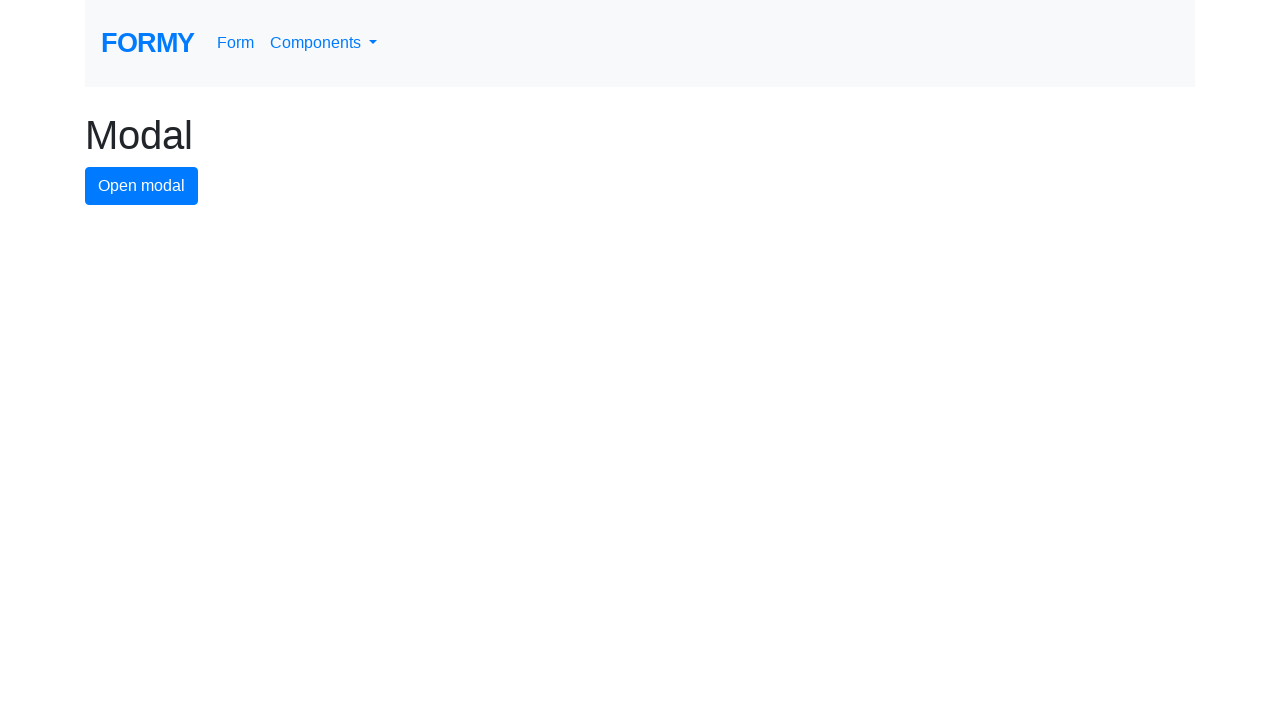

Clicked modal button to open the modal dialog at (142, 186) on #modal-button
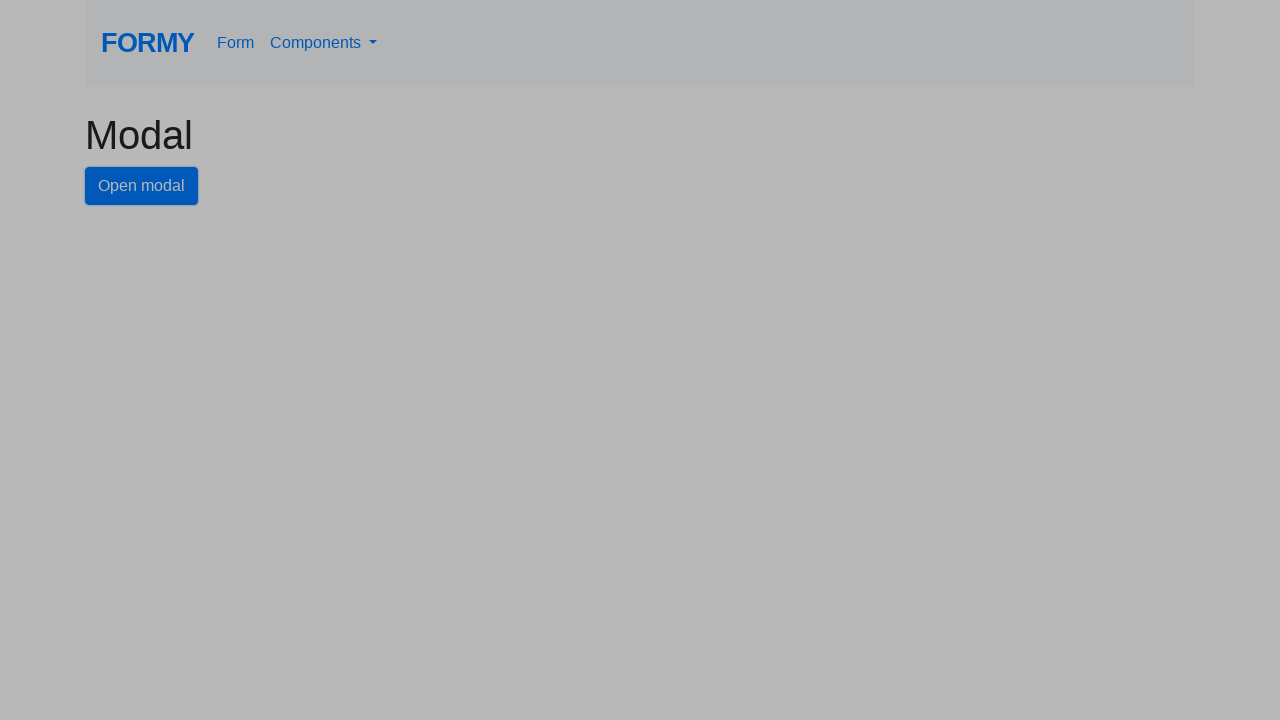

Waited for close button to appear
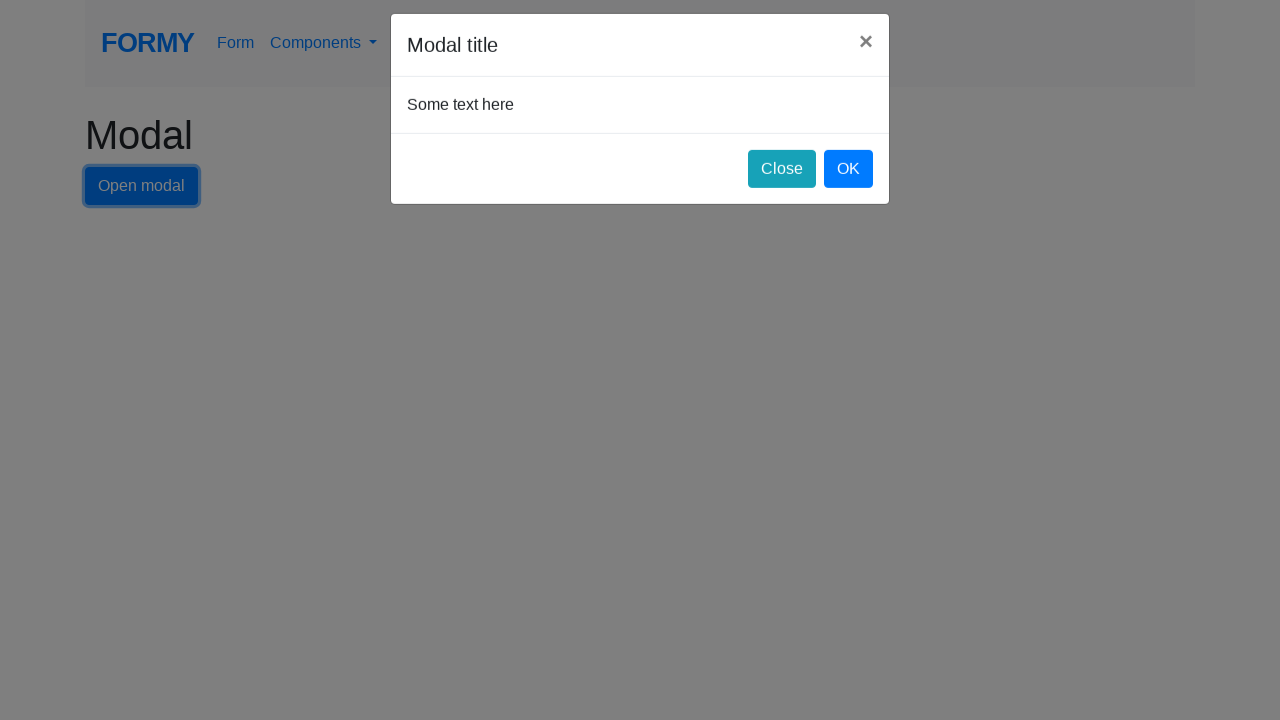

Clicked close button to close the modal at (782, 184) on #close-button
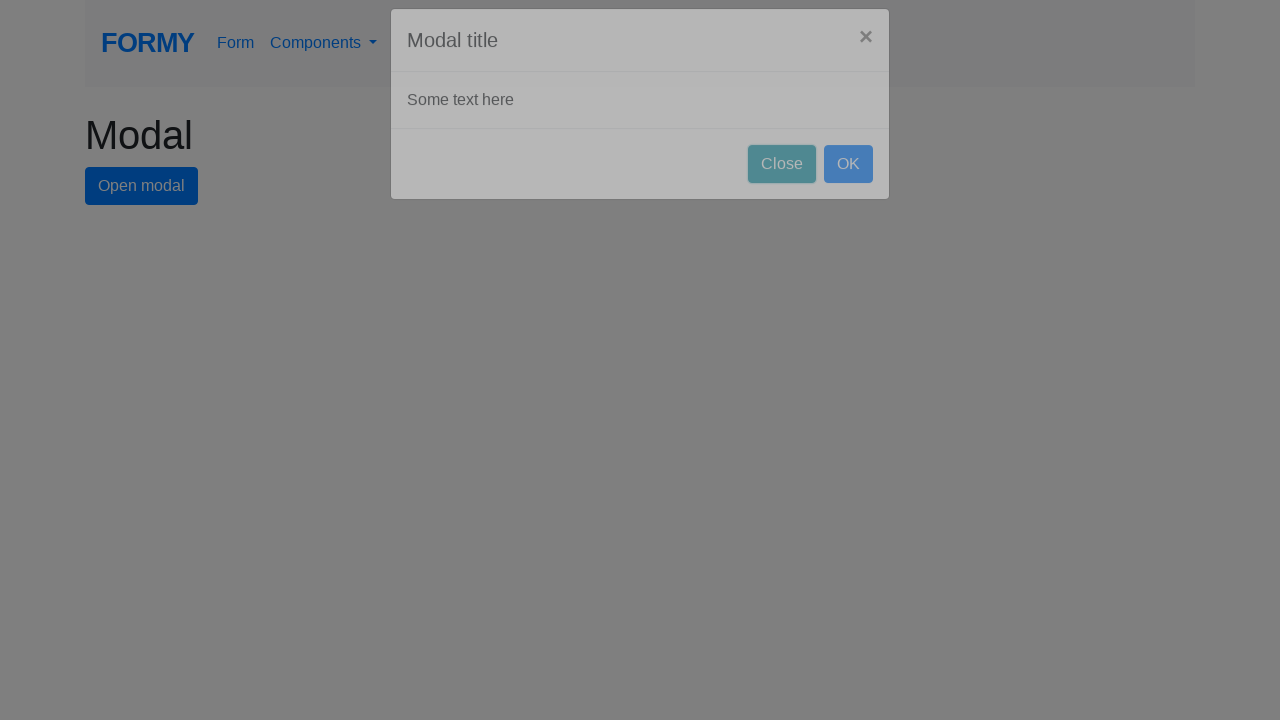

Executed JavaScript to display alert with button type
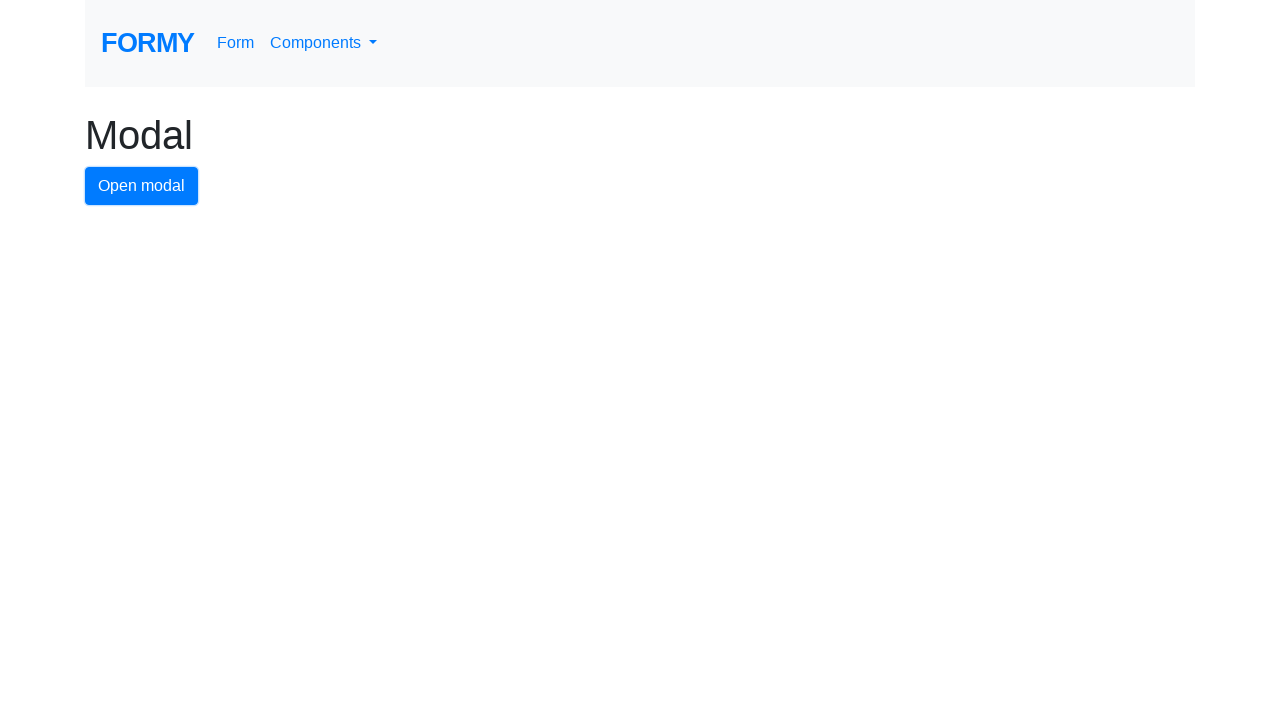

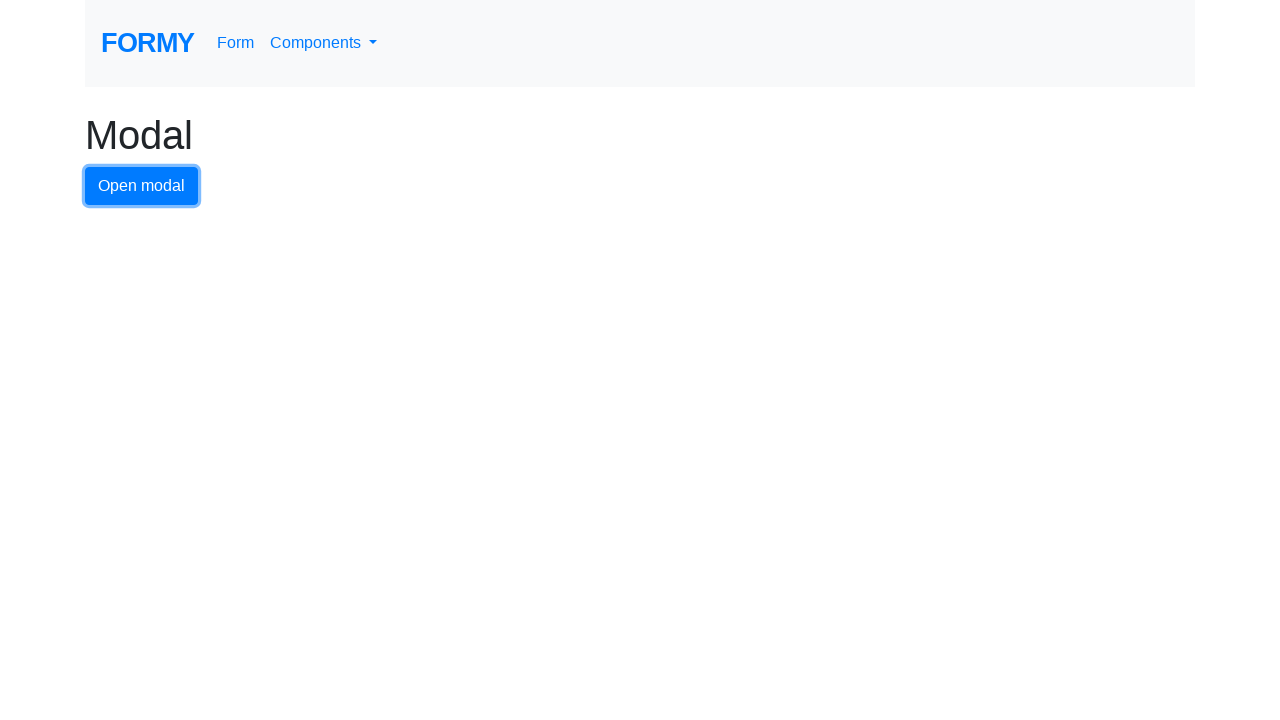